Tests implicit wait with 10 second timeout (more than needed) for dynamic content loading

Starting URL: https://automationfc.github.io/dynamic-loading/

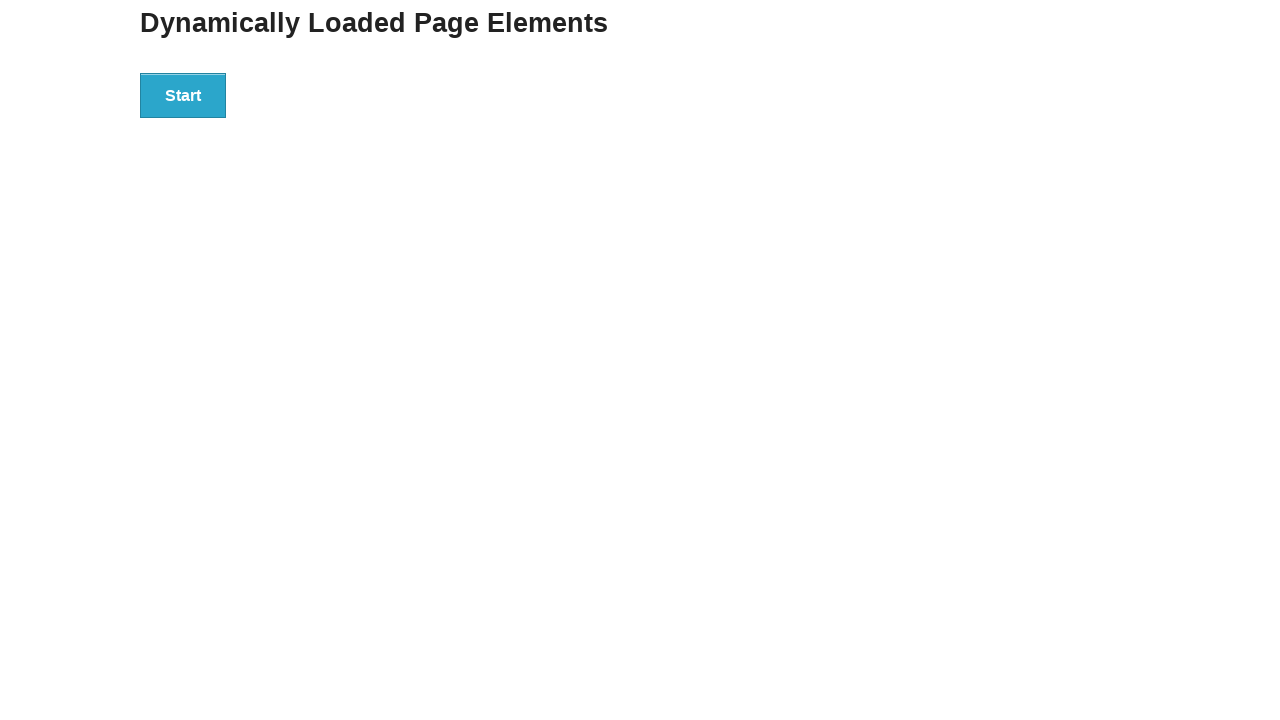

Clicked start button to trigger dynamic content loading at (183, 95) on #start>button
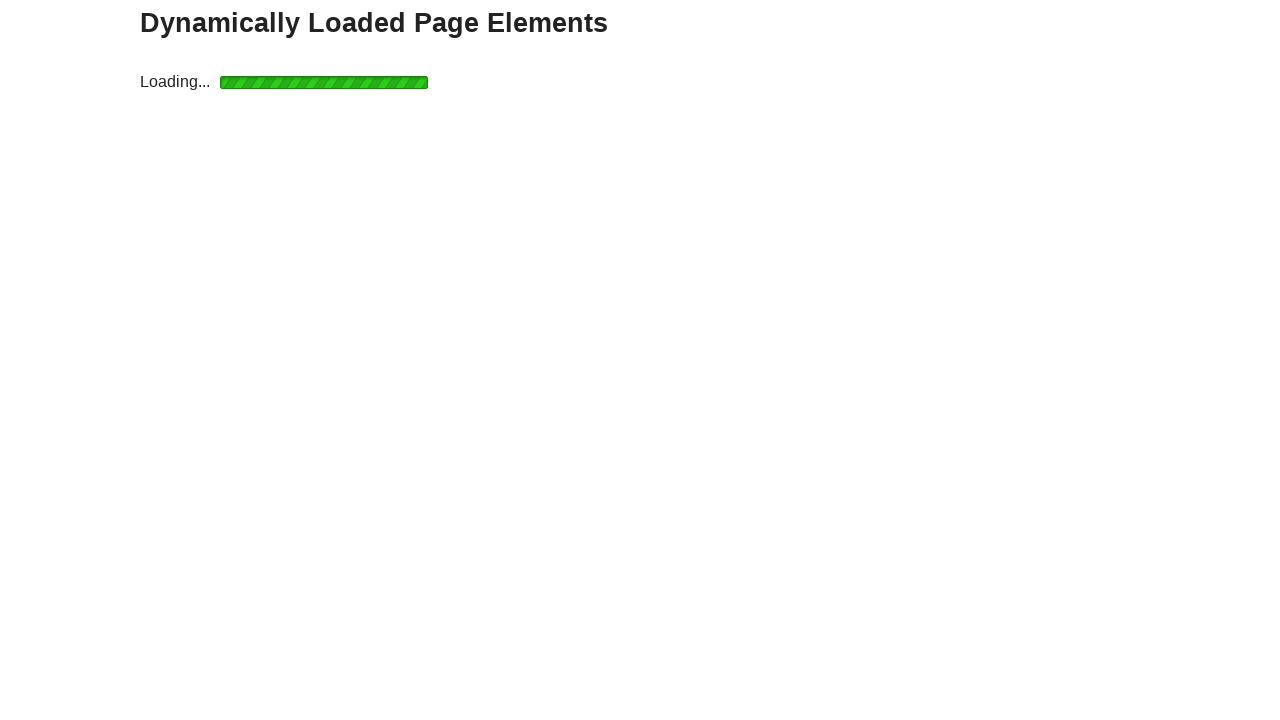

Waited for dynamic content to load (10 second implicit wait completed successfully)
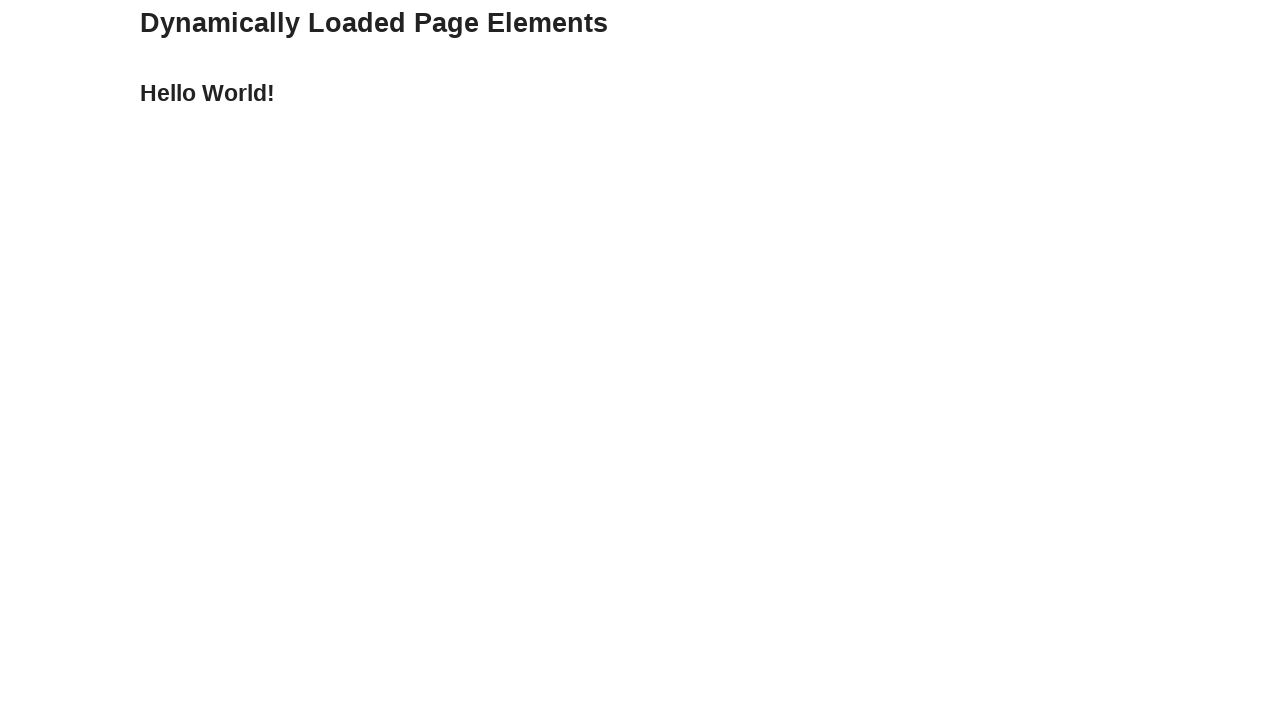

Located the finish heading element
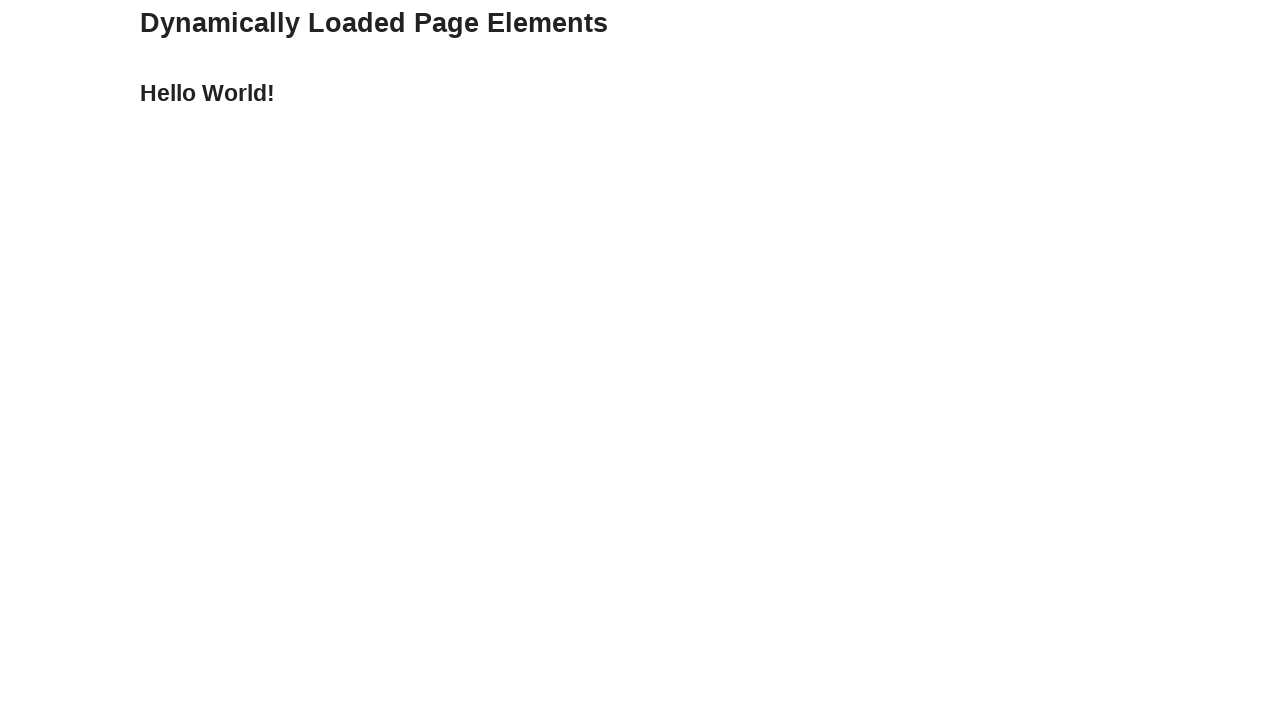

Verified that the dynamically loaded text displays 'Hello World!' as expected
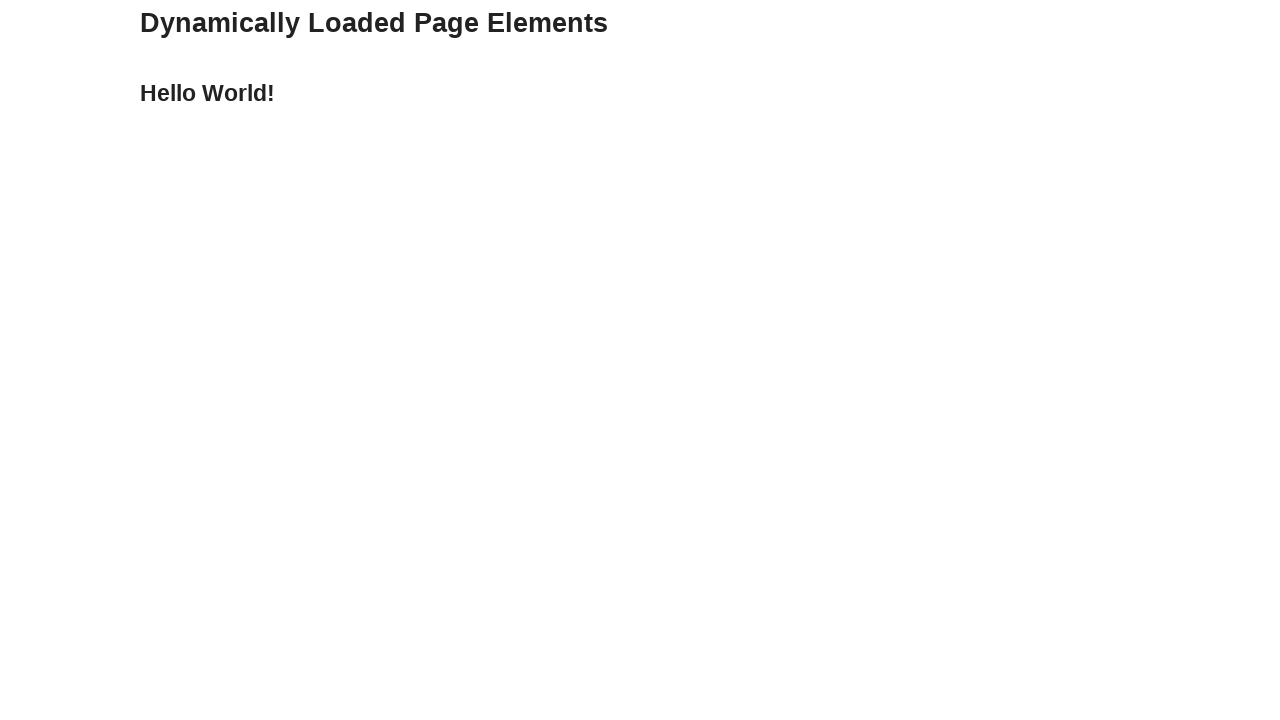

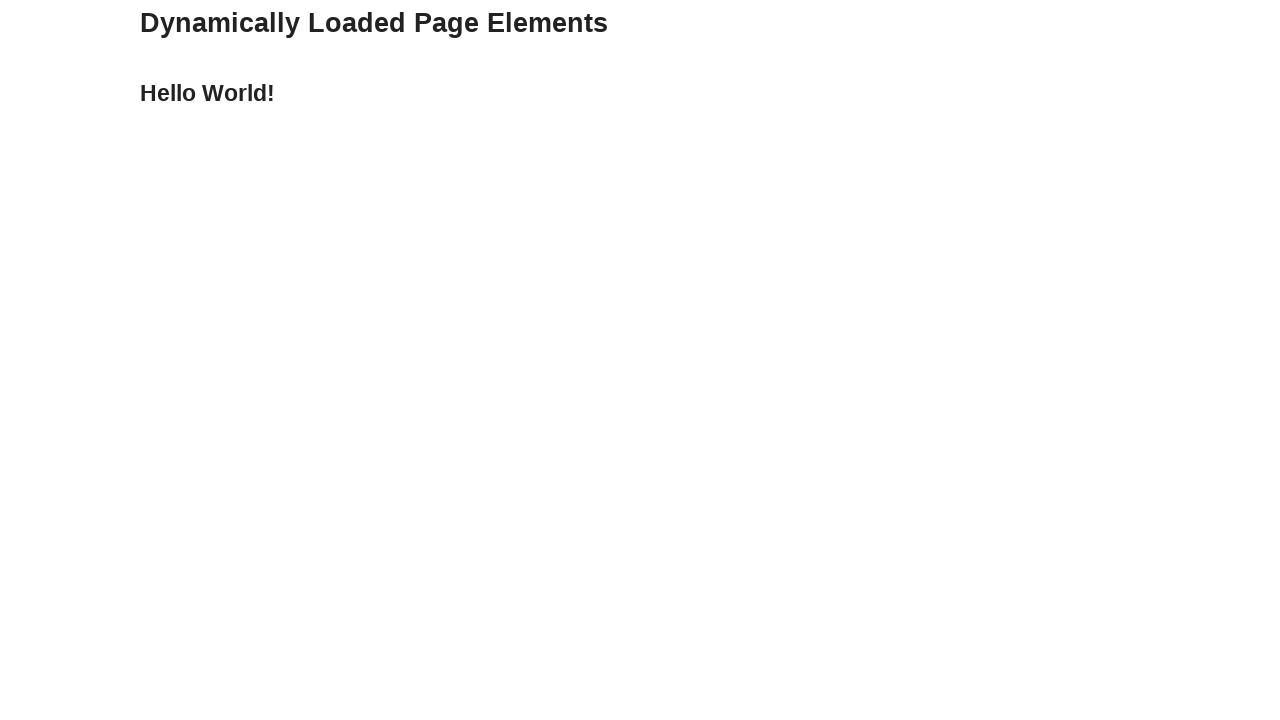